Tests clearing the complete state of all items by checking then unchecking the toggle all

Starting URL: https://demo.playwright.dev/todomvc

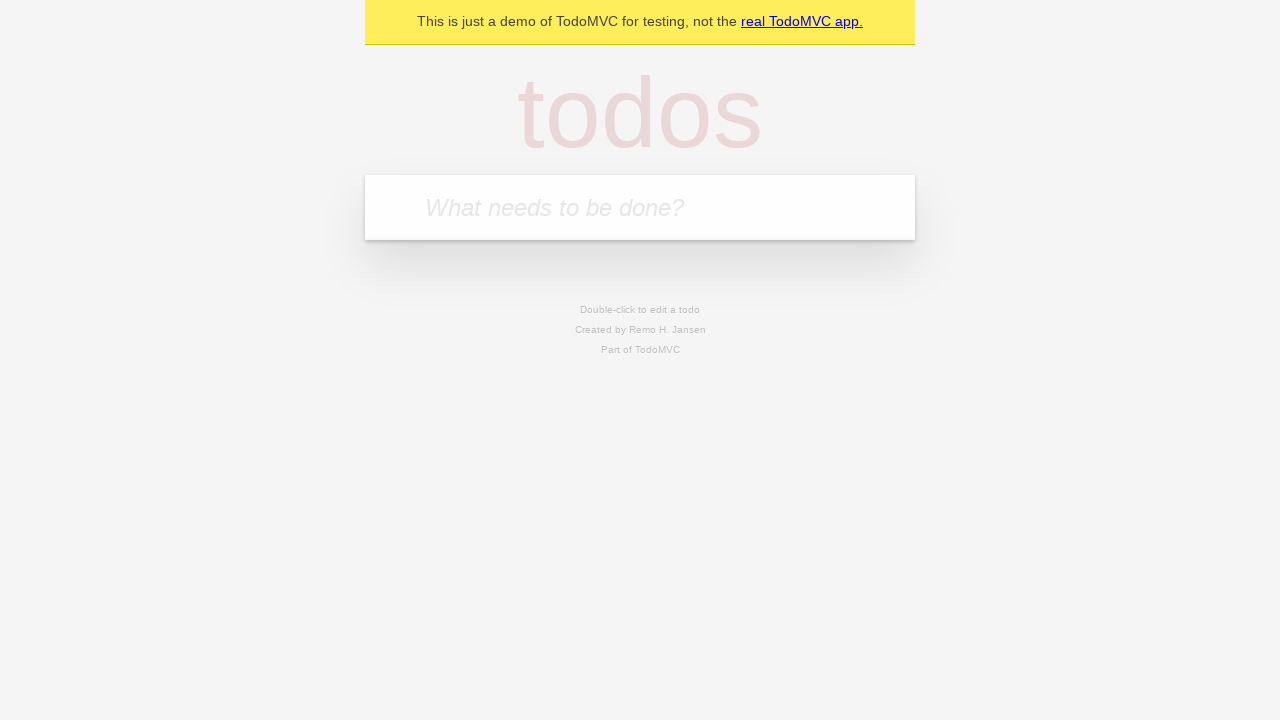

Filled new todo field with 'buy some cheese' on internal:attr=[placeholder="What needs to be done?"i]
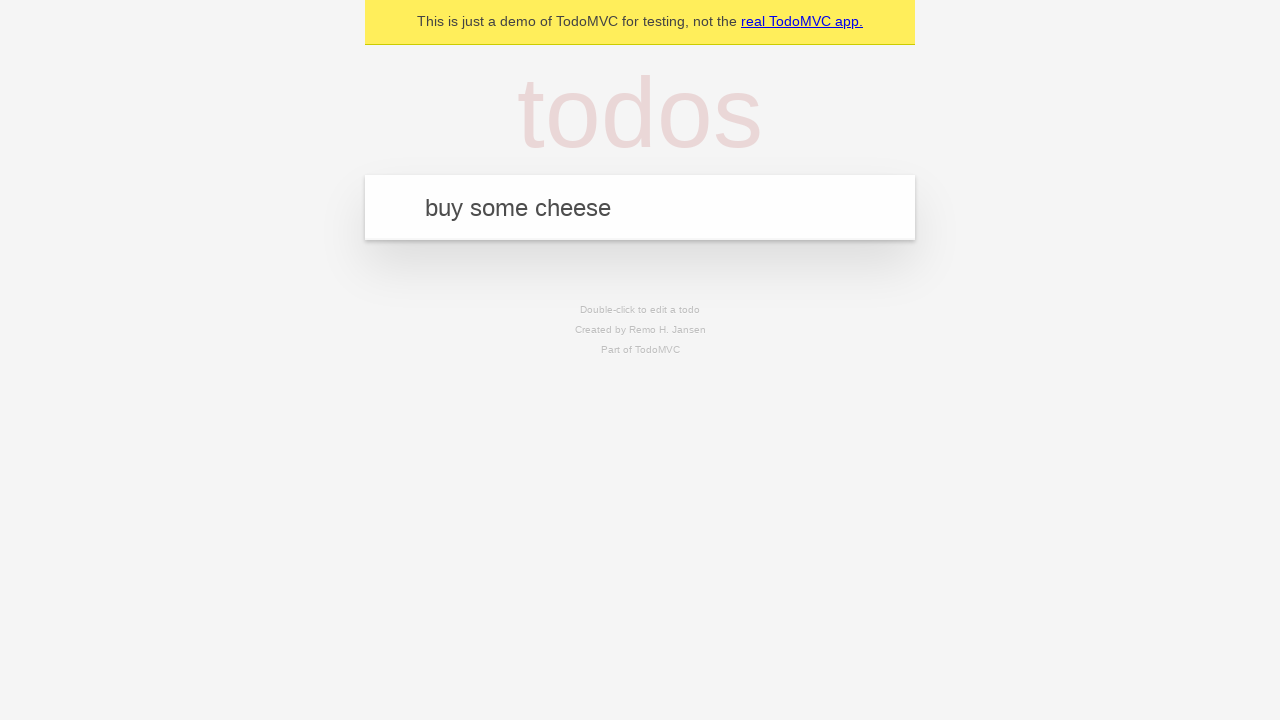

Pressed Enter to add todo 'buy some cheese' on internal:attr=[placeholder="What needs to be done?"i]
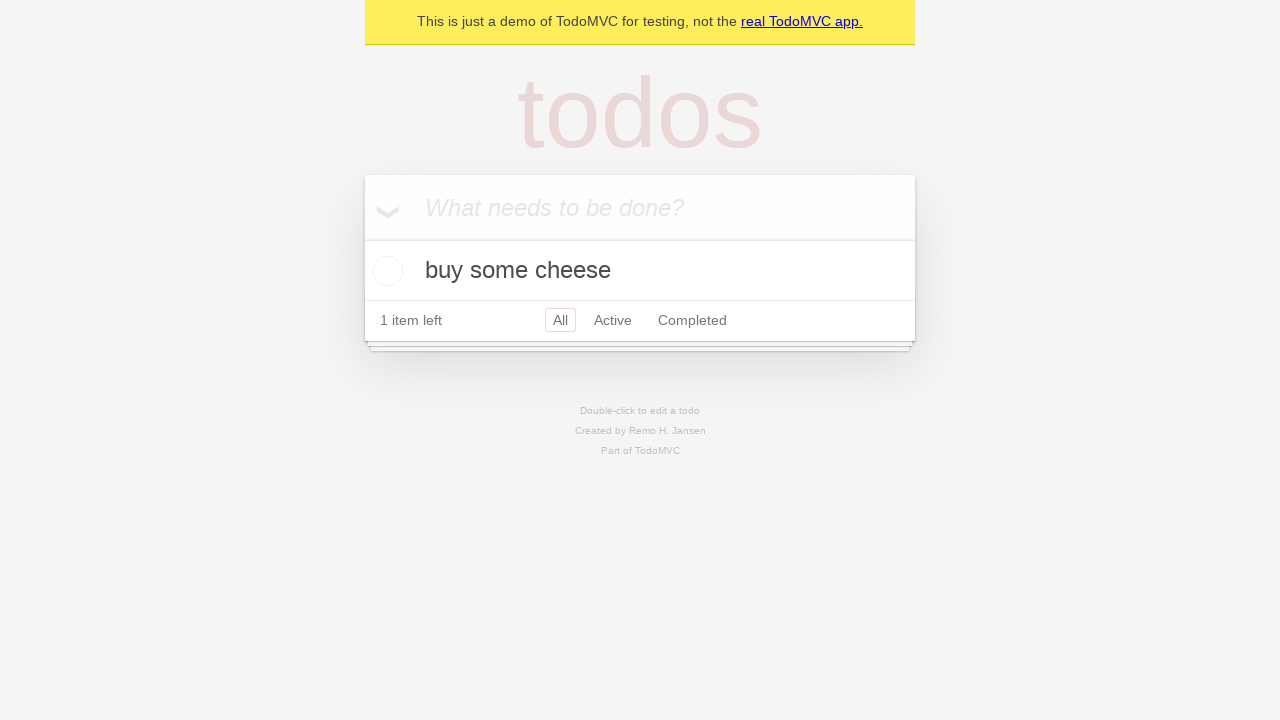

Filled new todo field with 'feed the cat' on internal:attr=[placeholder="What needs to be done?"i]
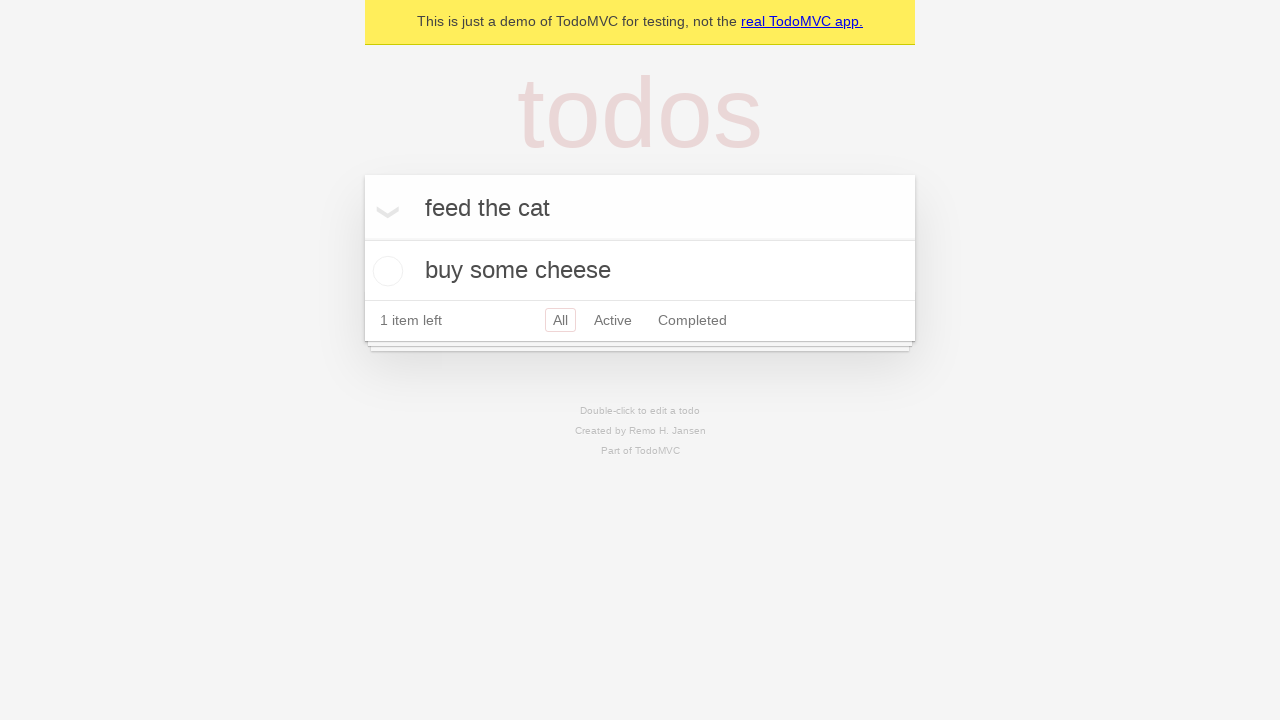

Pressed Enter to add todo 'feed the cat' on internal:attr=[placeholder="What needs to be done?"i]
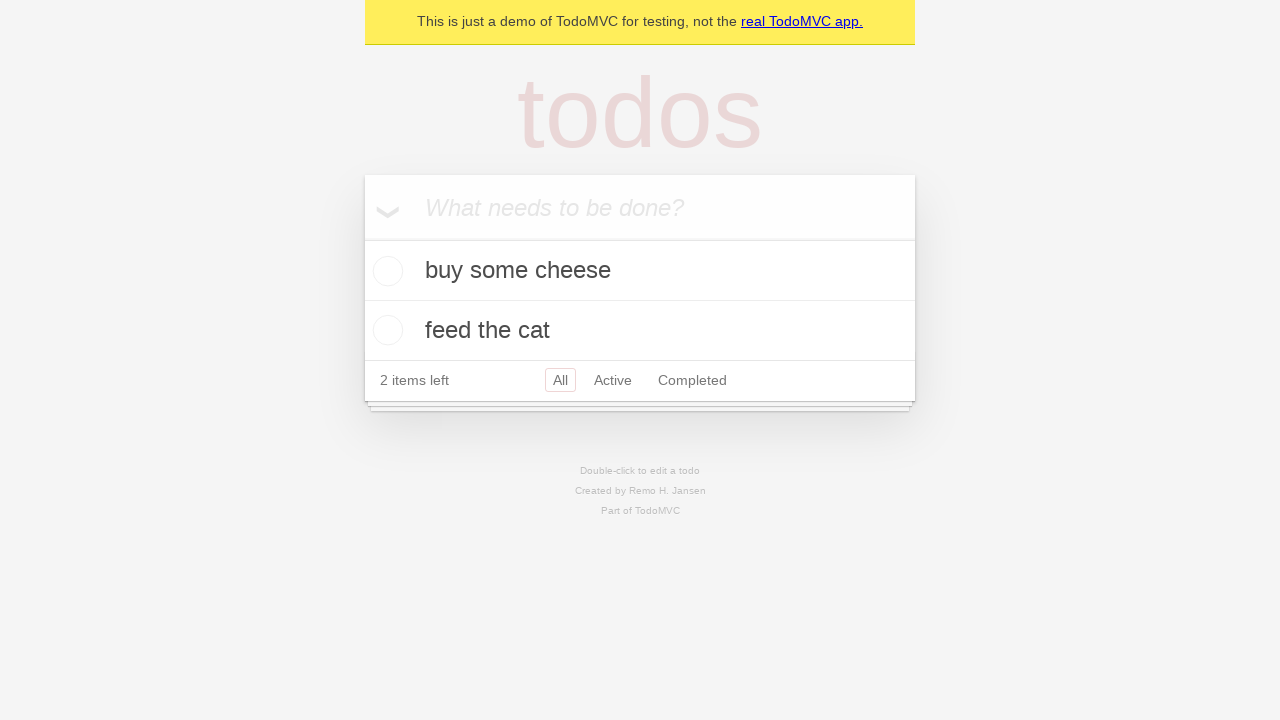

Filled new todo field with 'book a doctors appointment' on internal:attr=[placeholder="What needs to be done?"i]
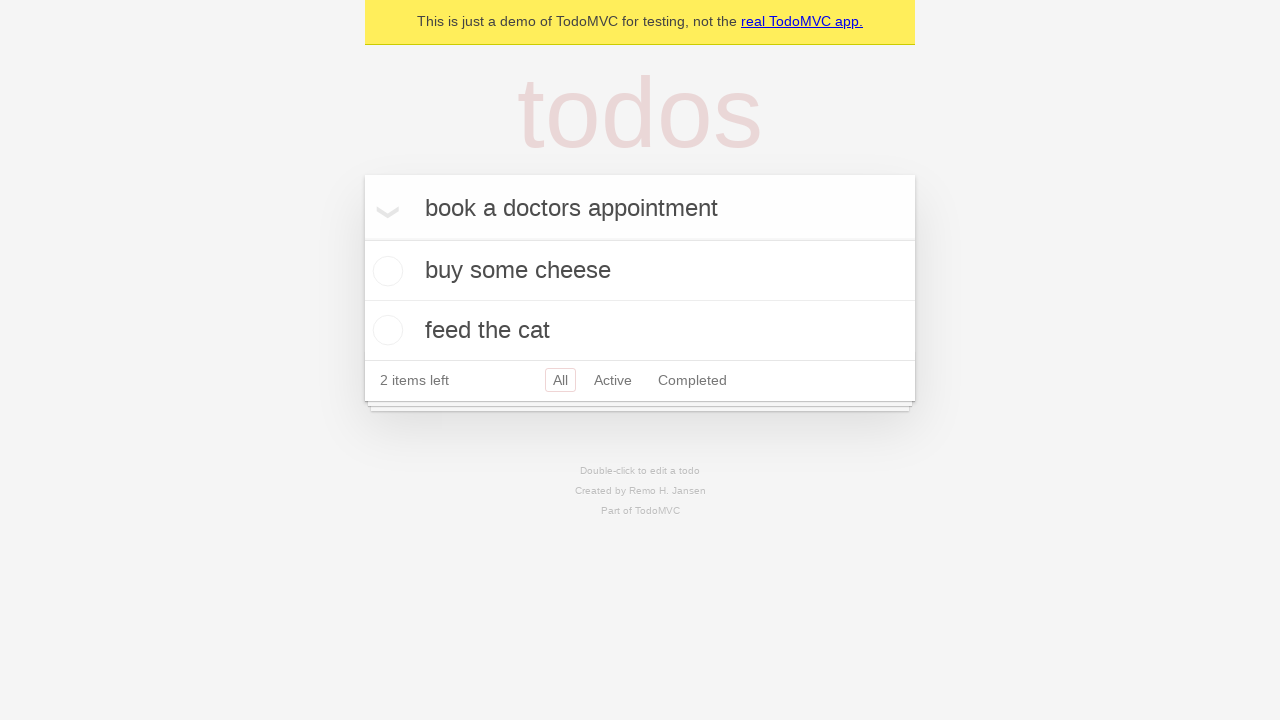

Pressed Enter to add todo 'book a doctors appointment' on internal:attr=[placeholder="What needs to be done?"i]
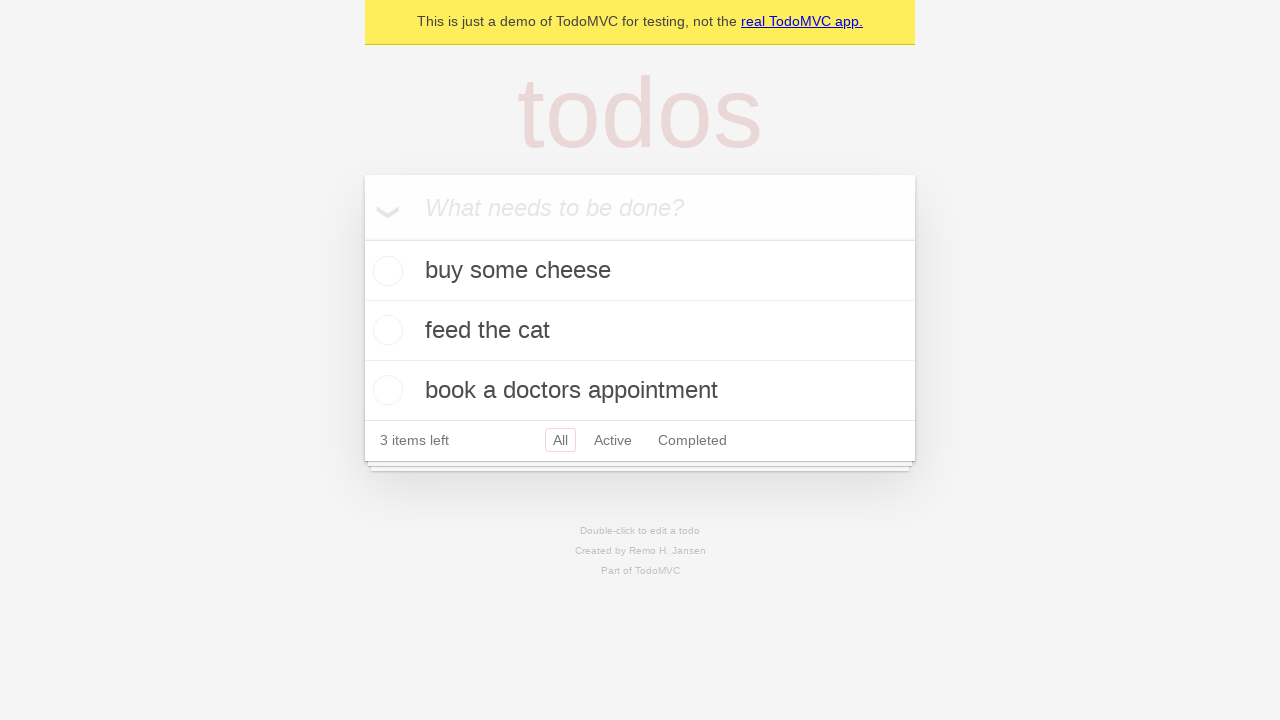

Waited for all 3 todo items to load
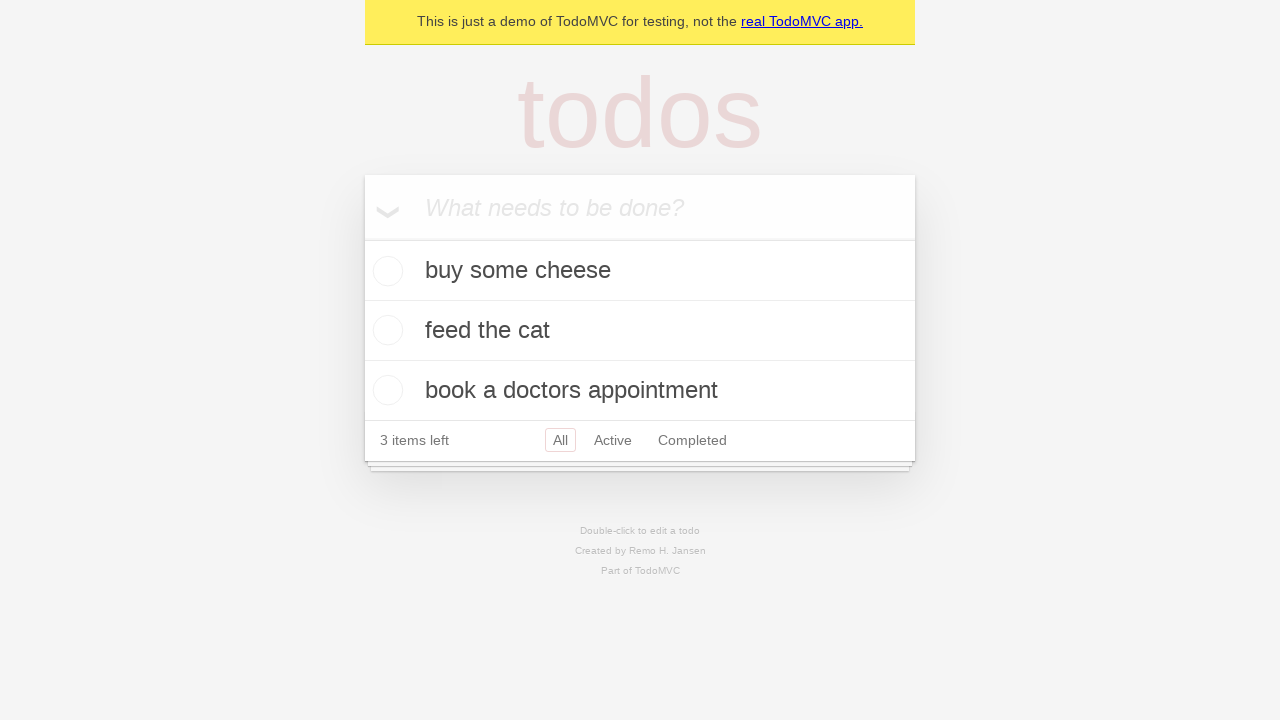

Clicked toggle all to mark all todos as complete at (362, 238) on internal:label="Mark all as complete"i
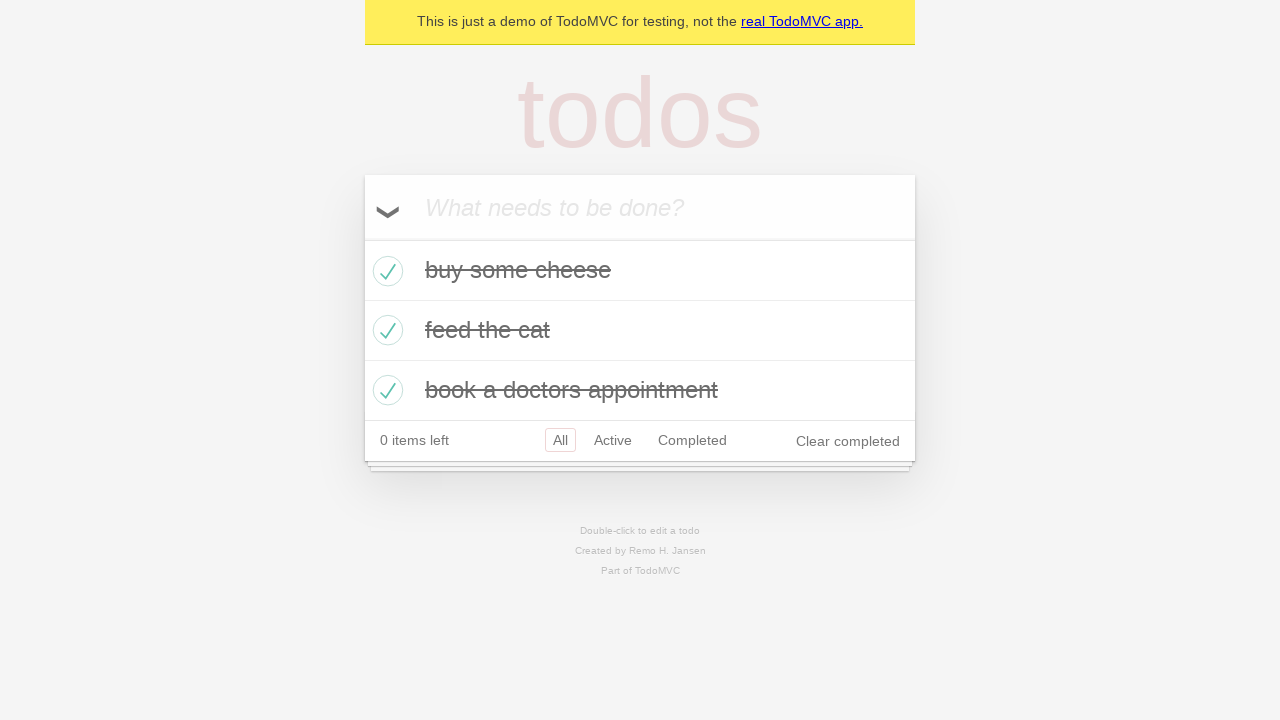

Clicked toggle all to uncheck all todos and clear complete state at (362, 238) on internal:label="Mark all as complete"i
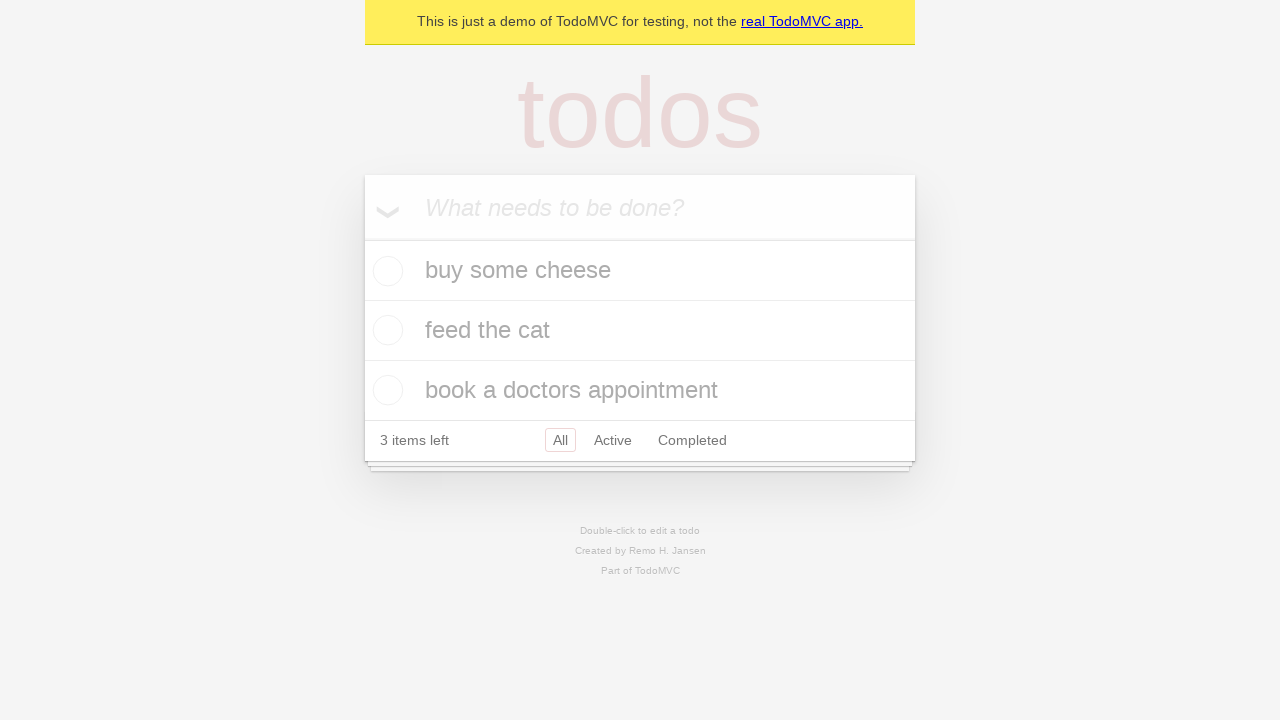

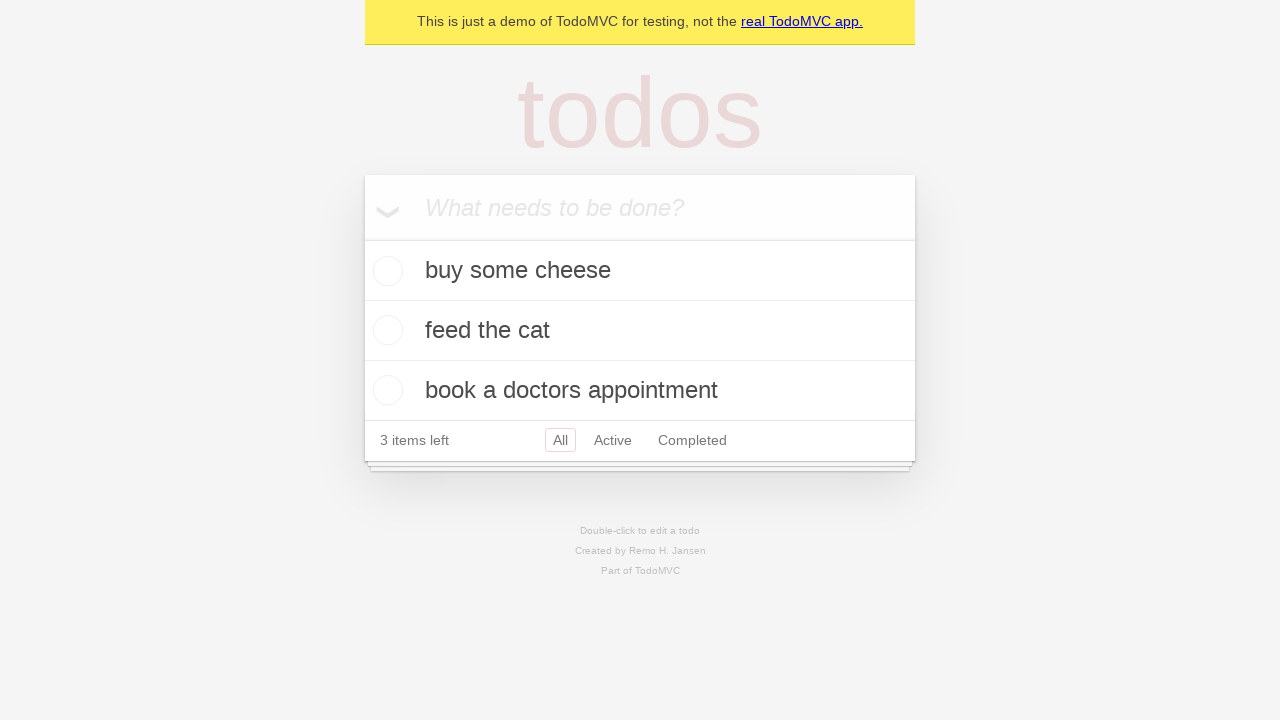